Tests a text box form by filling in full name, email, current address, and permanent address fields, then submitting the form on the demoqa.com demo site.

Starting URL: https://demoqa.com/text-box

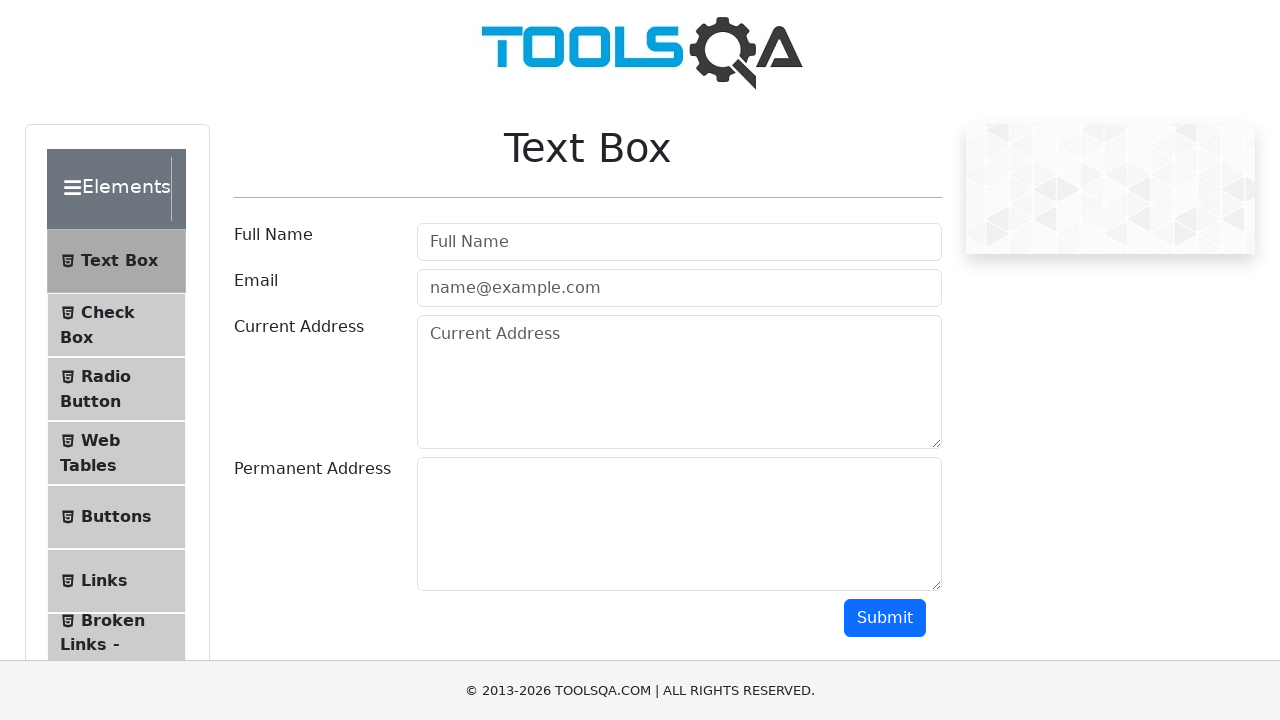

Filled full name field with 'John Doe' on #userName
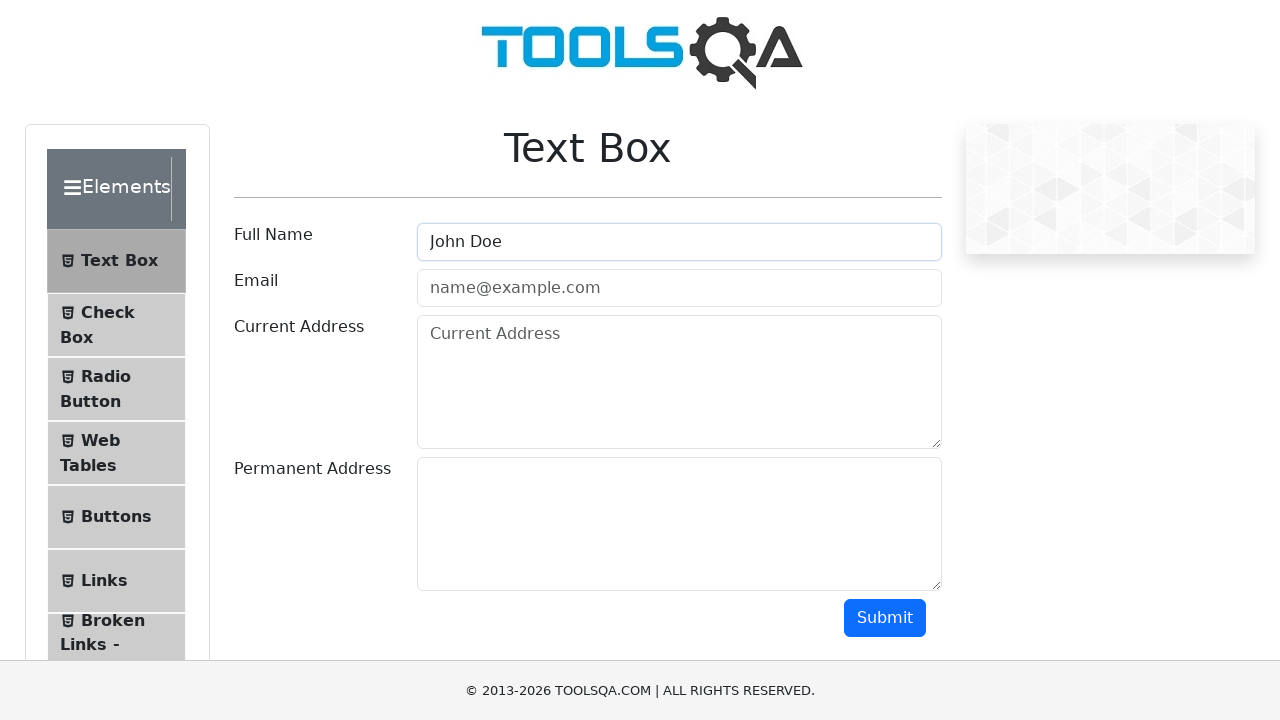

Filled email field with 'john.doe@example.com' on #userEmail
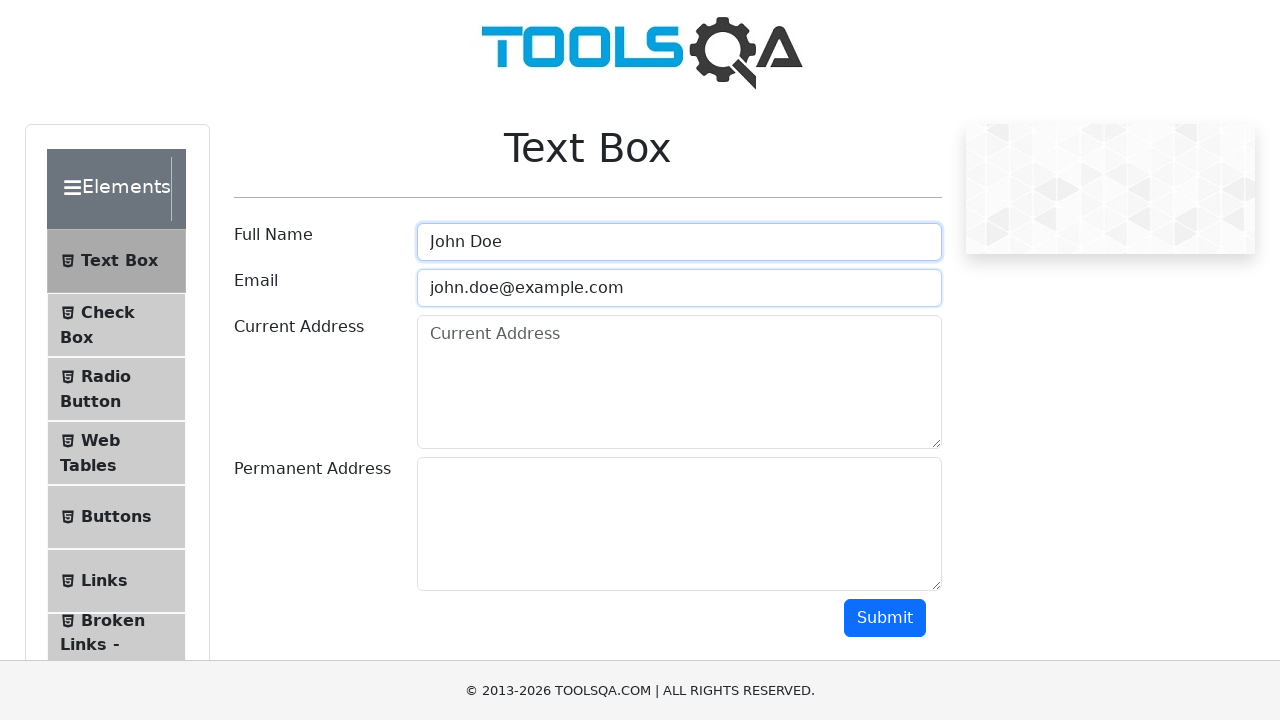

Filled current address field with '123 Street' on #currentAddress
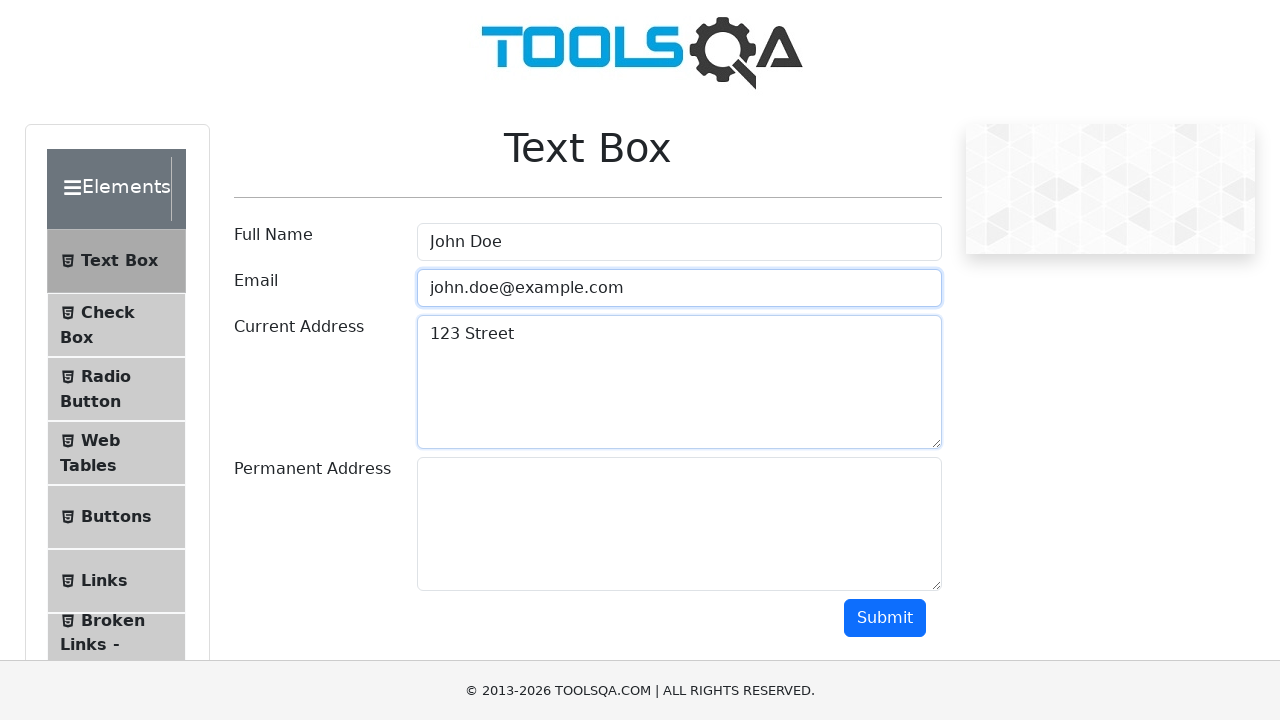

Filled permanent address field with '456 Avenue' on #permanentAddress
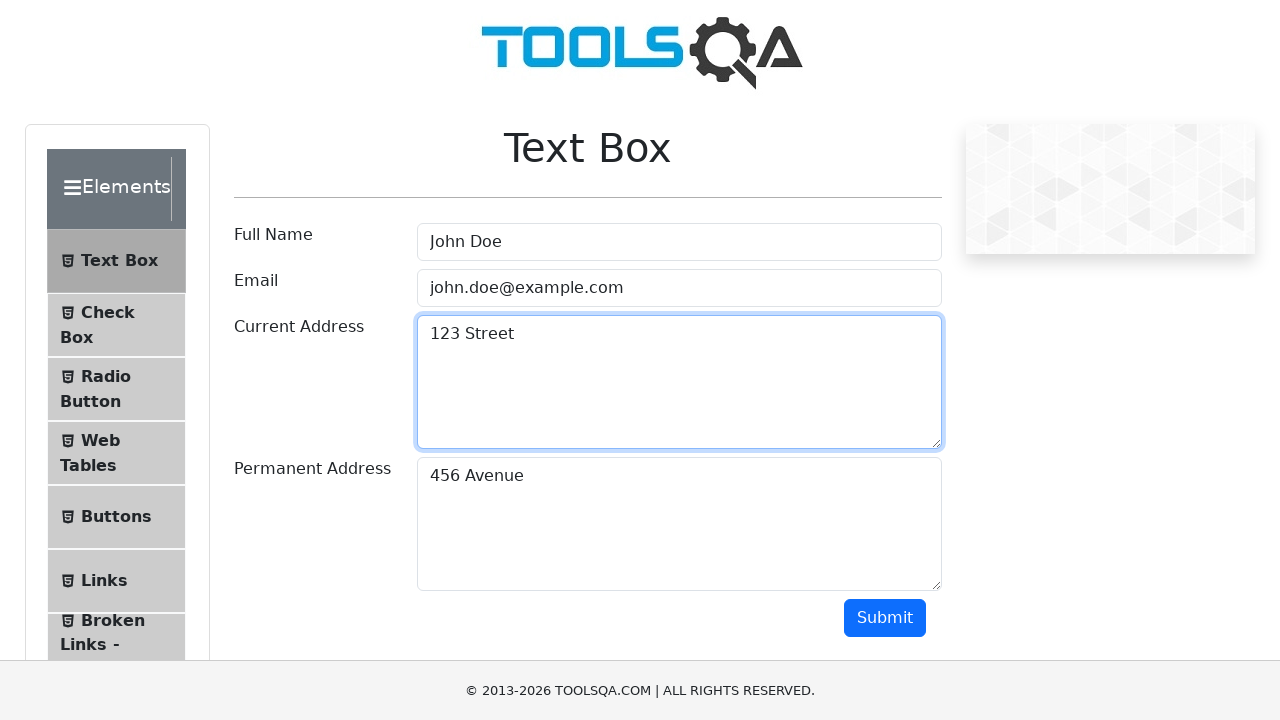

Scrolled submit button into view
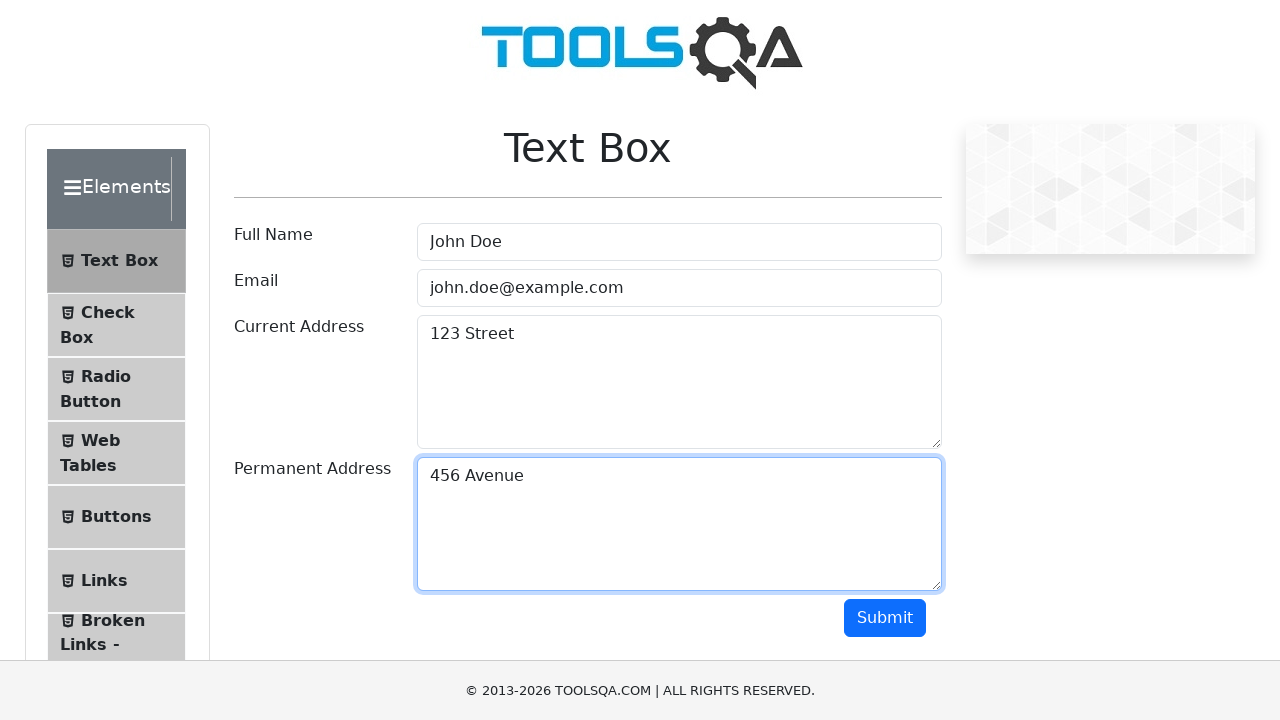

Clicked submit button to submit form at (885, 618) on #submit
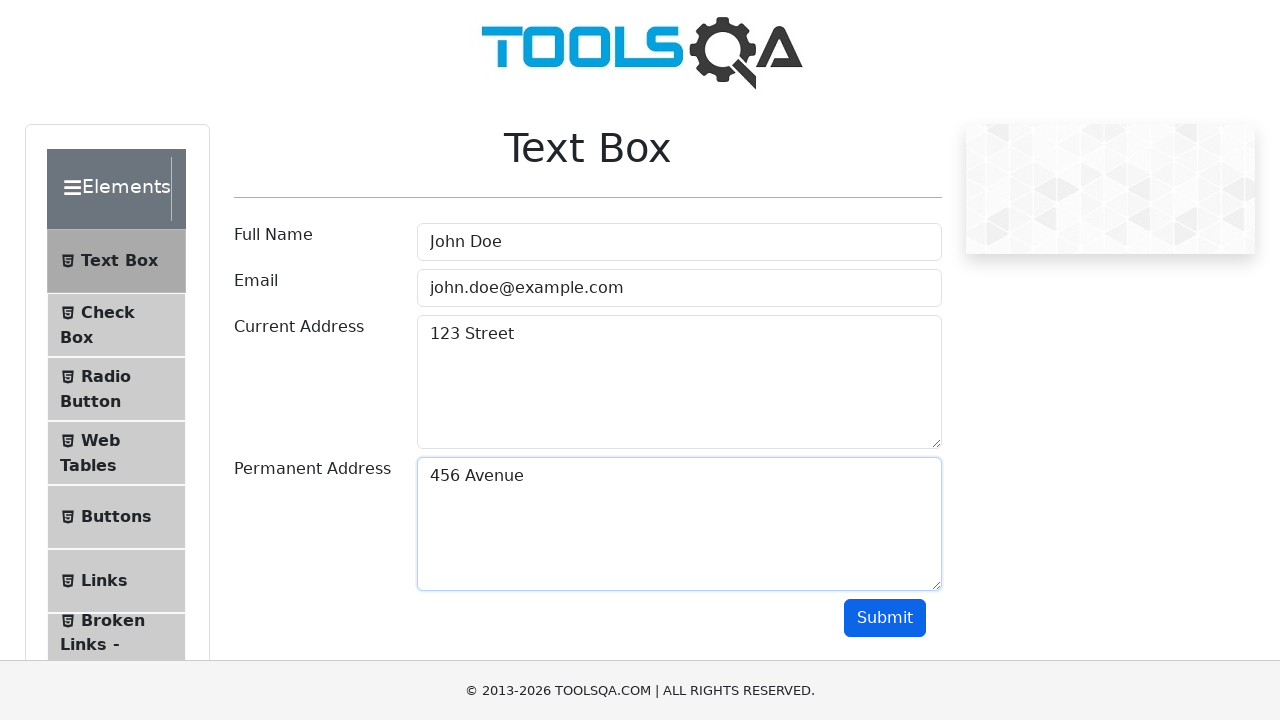

Form submission output appeared on page
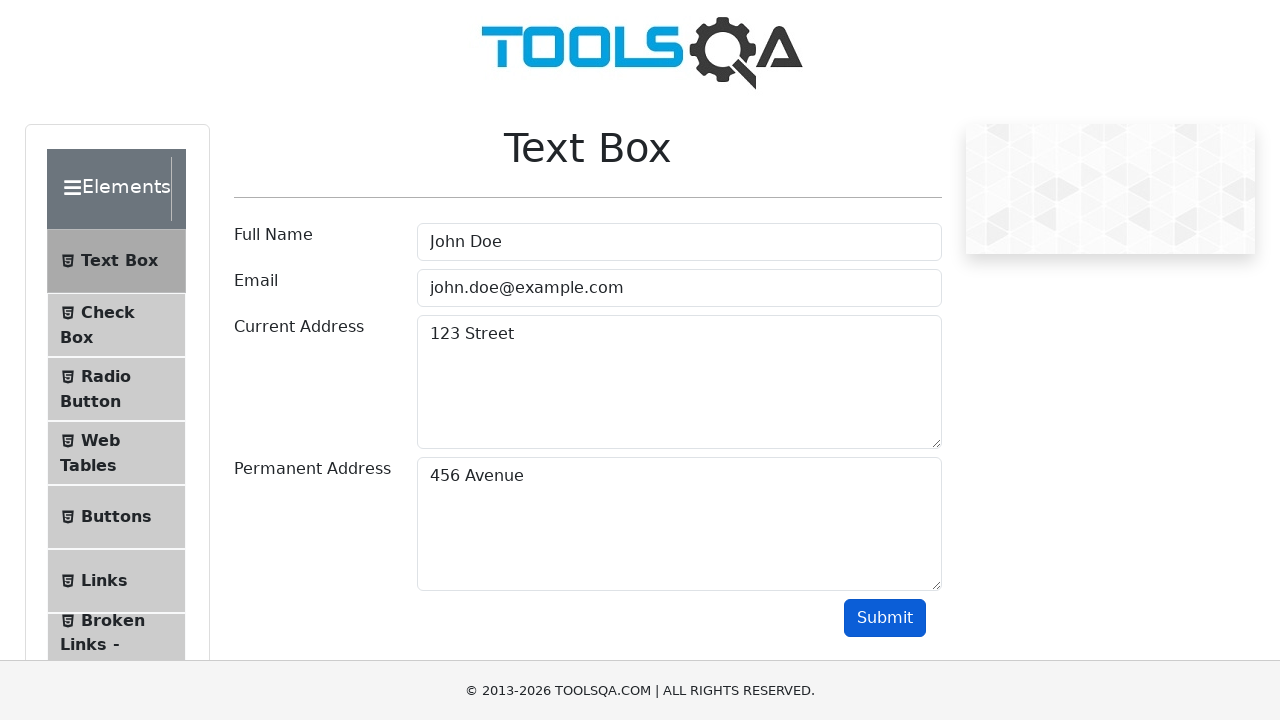

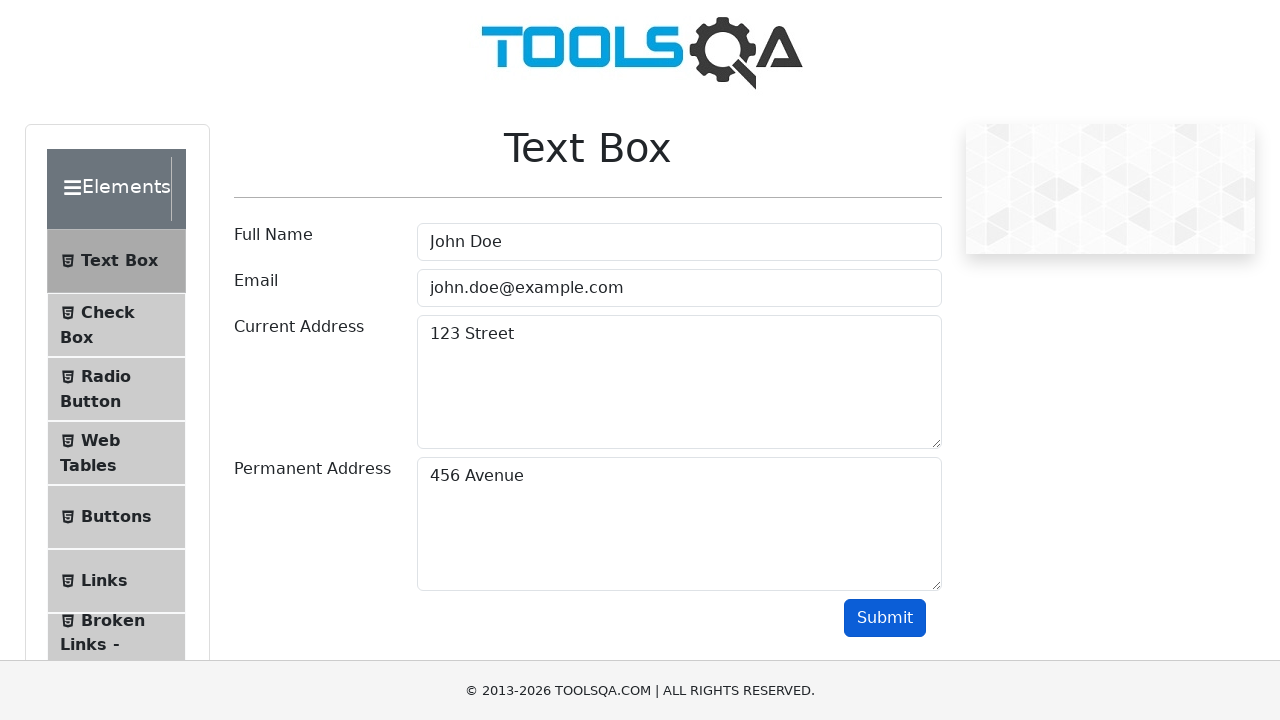